Tests form submission by extracting a value from a custom HTML attribute, performing a mathematical calculation (logarithm of absolute value of 12*sin(x)), filling the answer, checking a checkbox, selecting a radio button, and submitting the form.

Starting URL: http://suninjuly.github.io/get_attribute.html

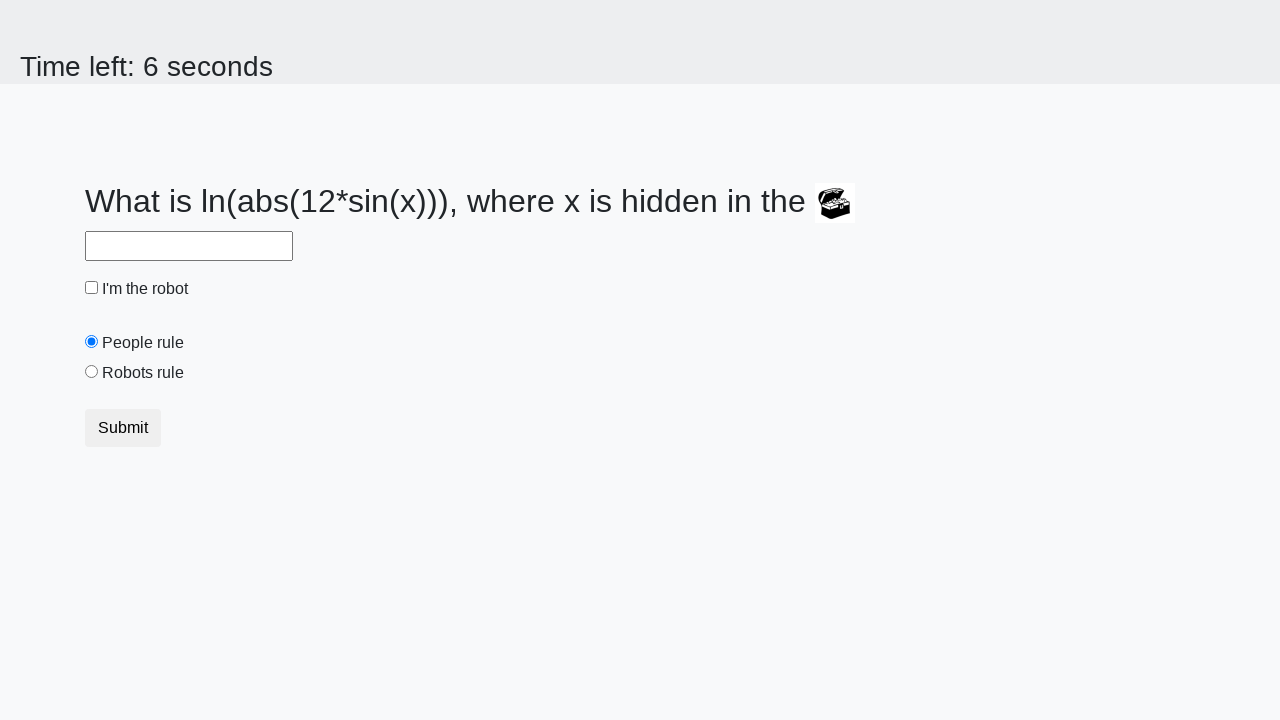

Located treasure element with custom attribute
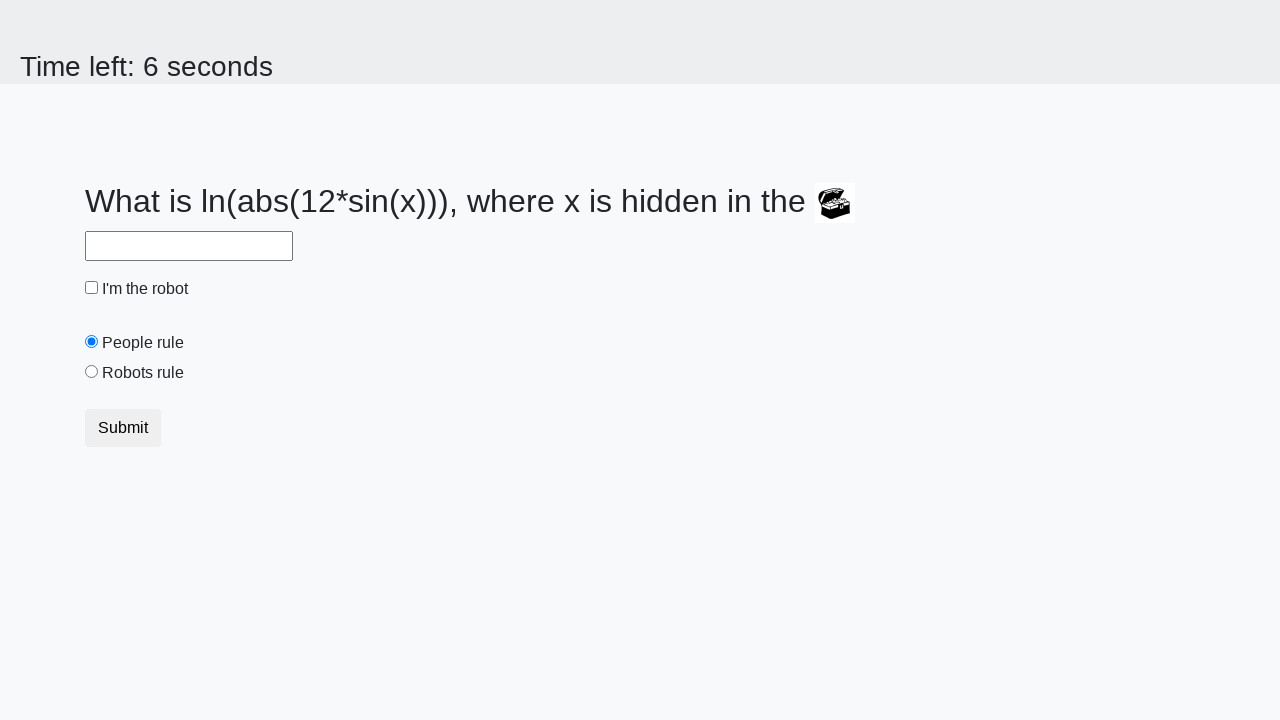

Extracted value from 'valuex' attribute: 719
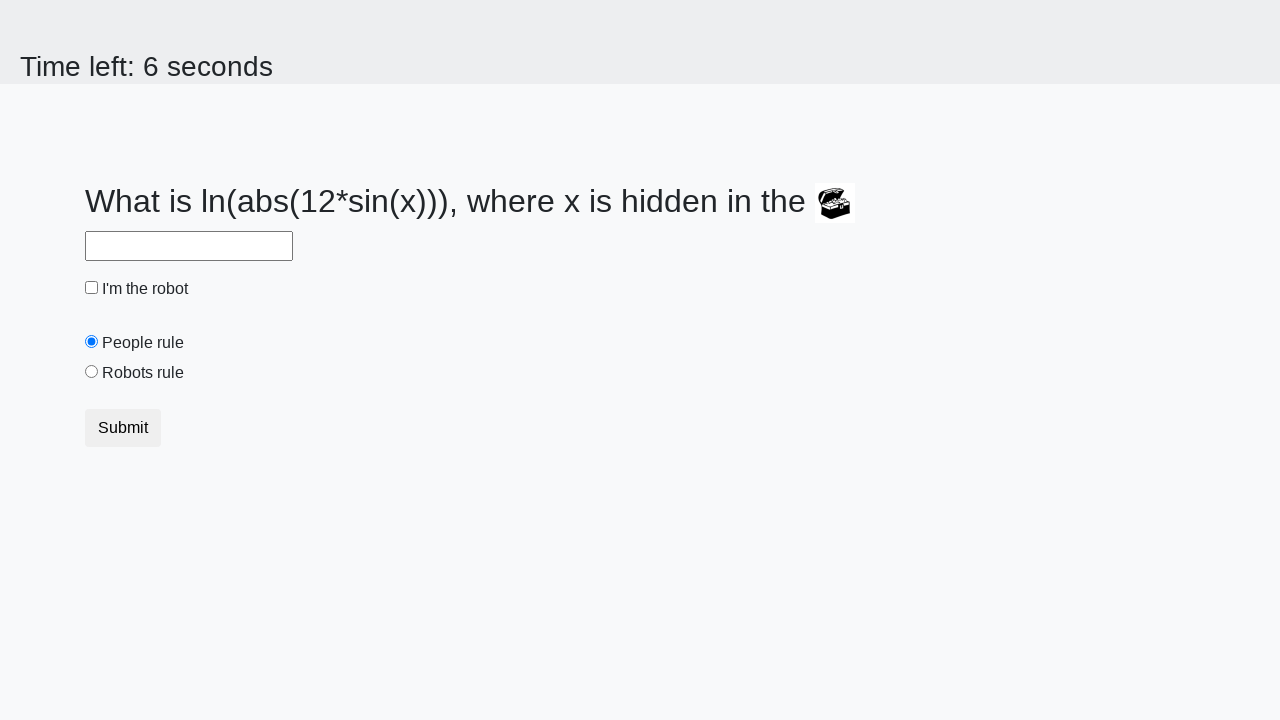

Calculated logarithm of absolute value of 12*sin(719): 1.5983289646369394
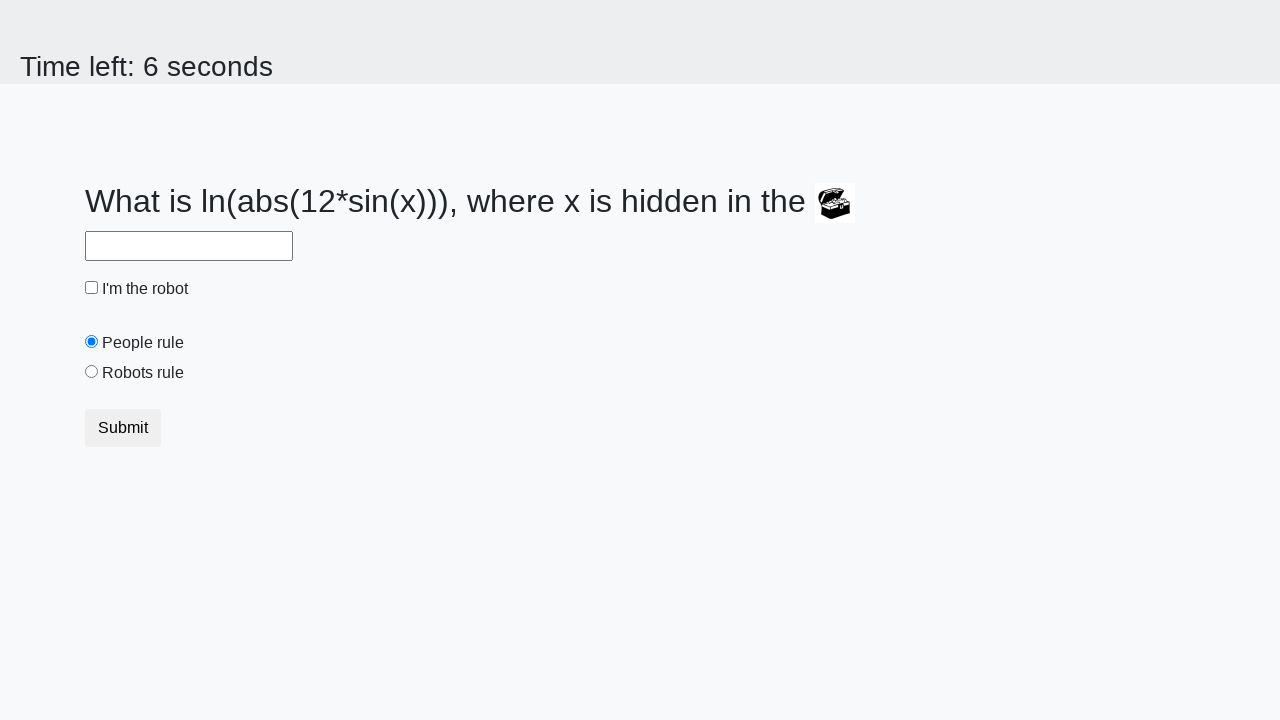

Filled answer field with calculated value: 1.5983289646369394 on #answer
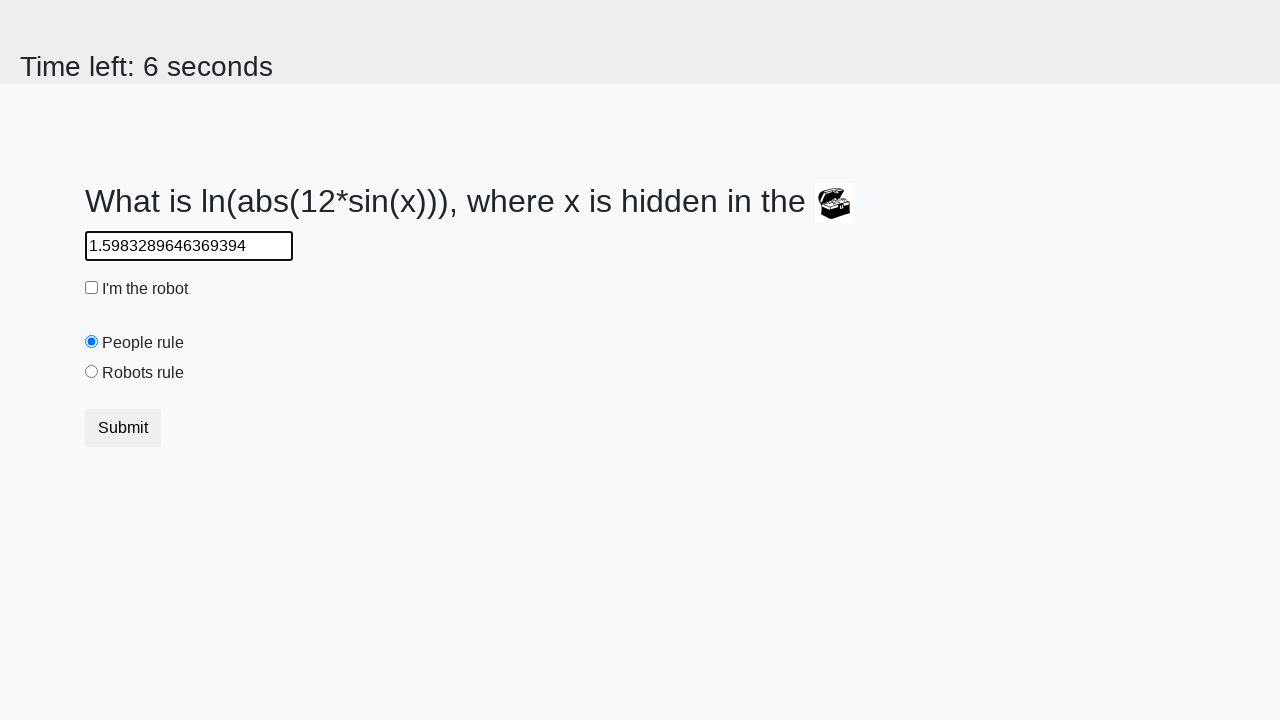

Checked the robot checkbox at (92, 288) on #robotCheckbox
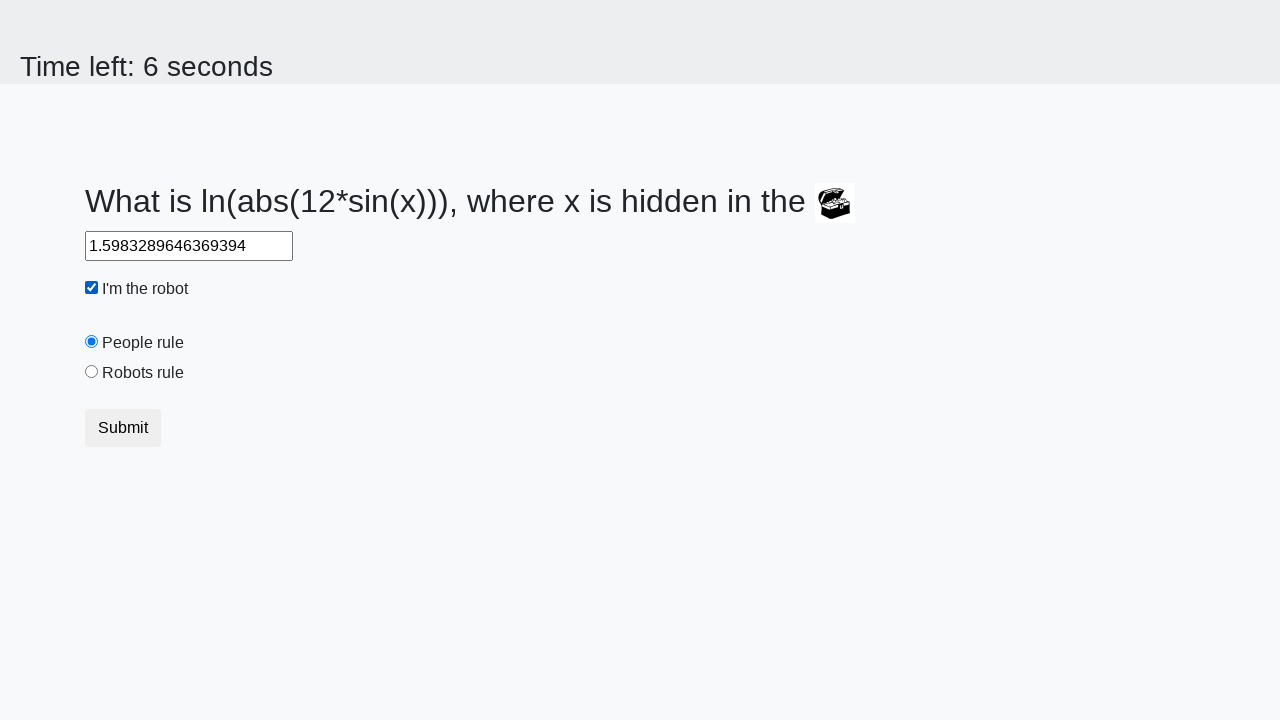

Selected the 'robots rule' radio button at (92, 372) on #robotsRule
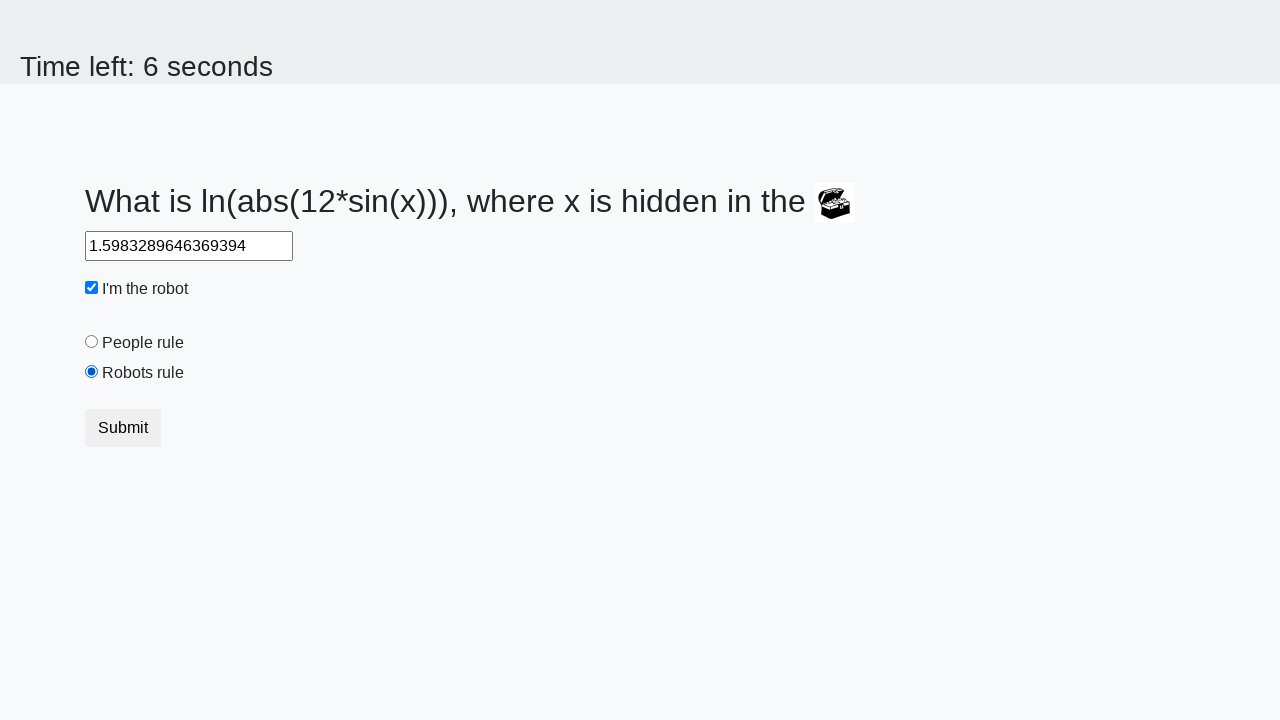

Clicked submit button to submit the form at (123, 428) on button.btn
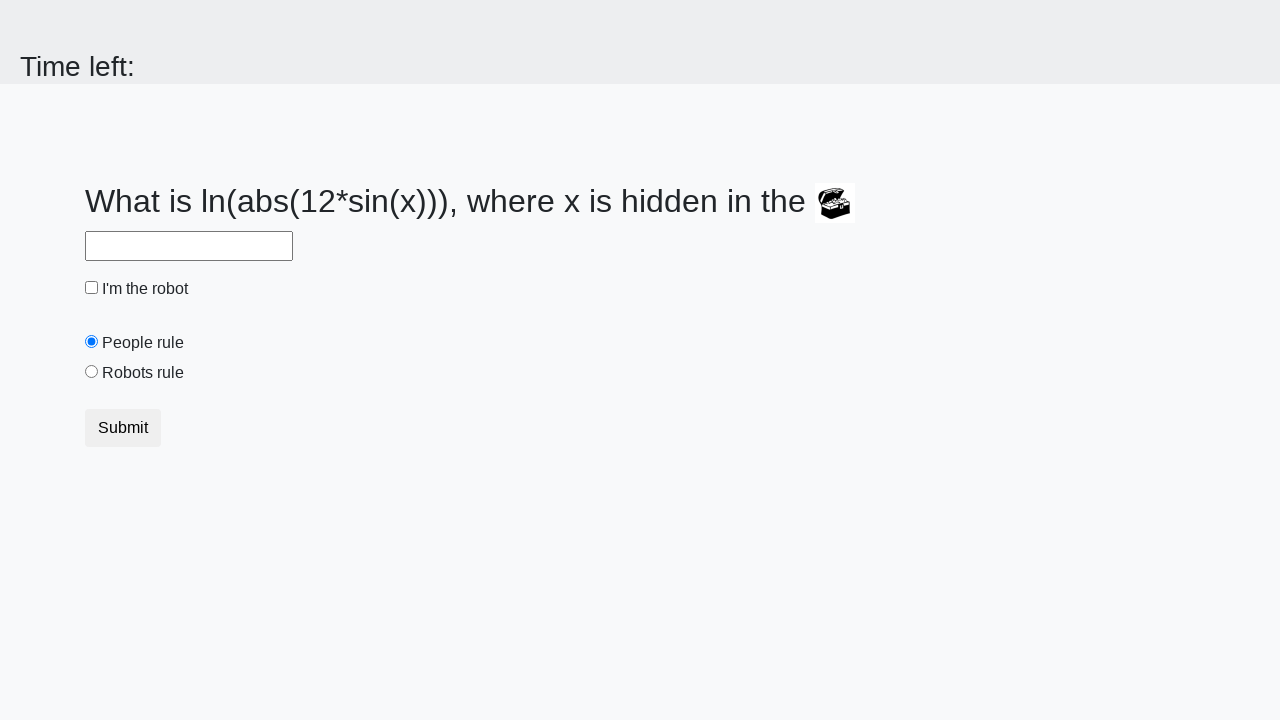

Waited 1000ms for form submission response
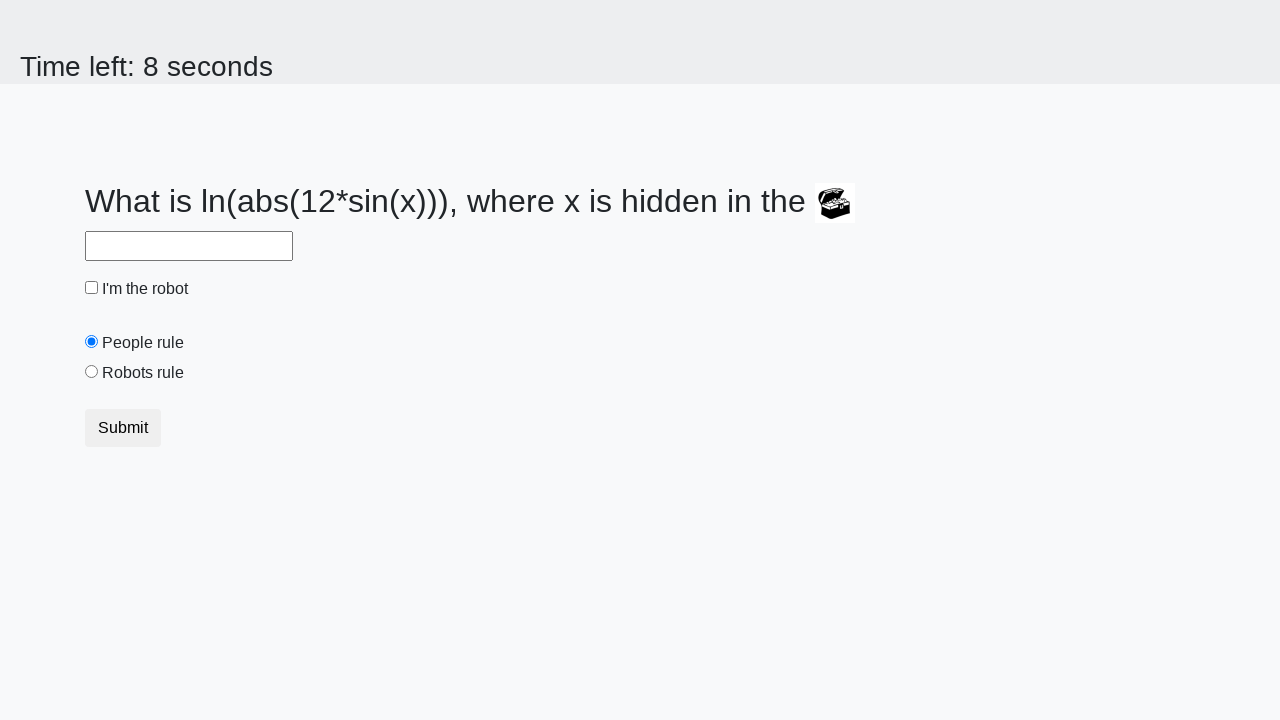

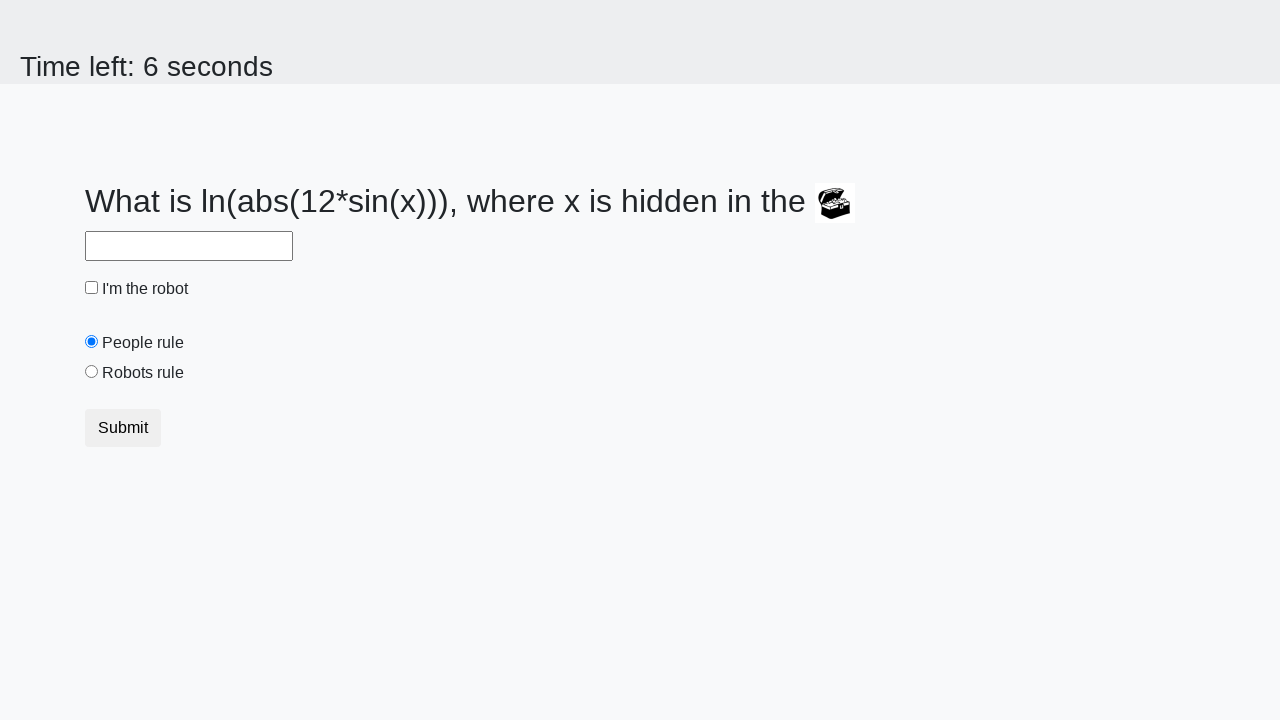